Navigates to YouTube and verifies the page title is "YouTube"

Starting URL: https://www.youtube.com/

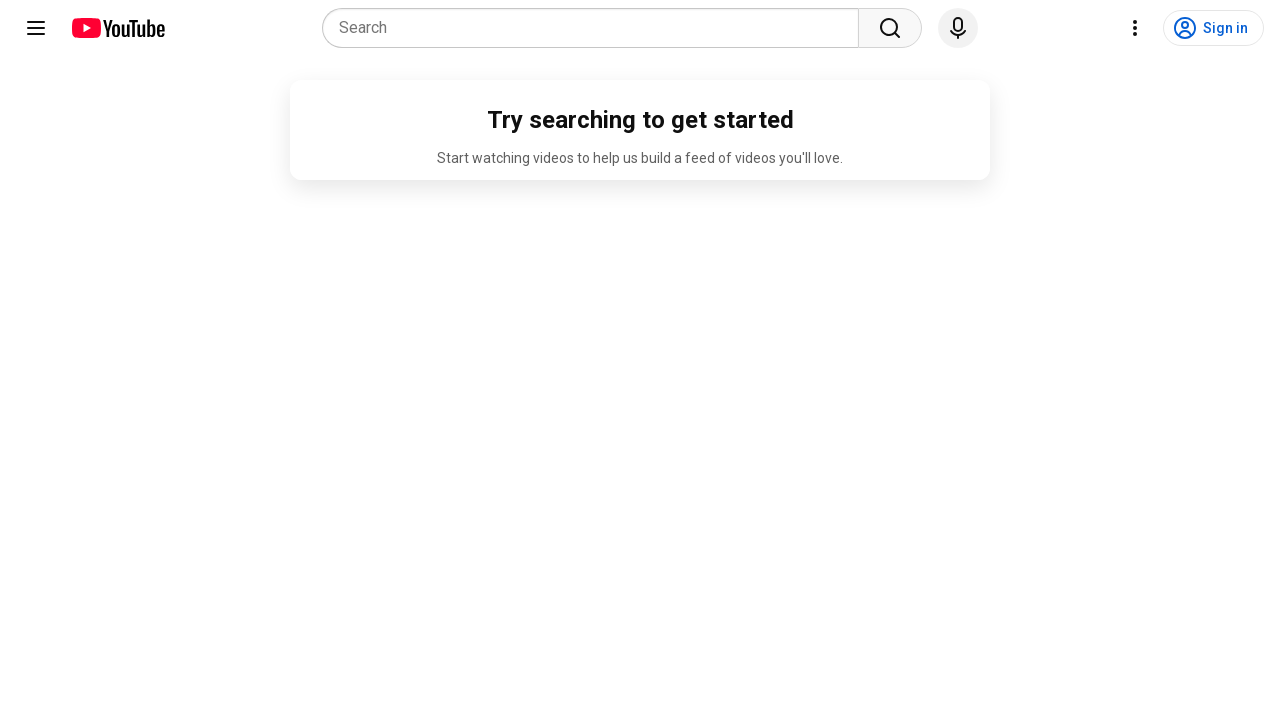

Navigated to YouTube homepage
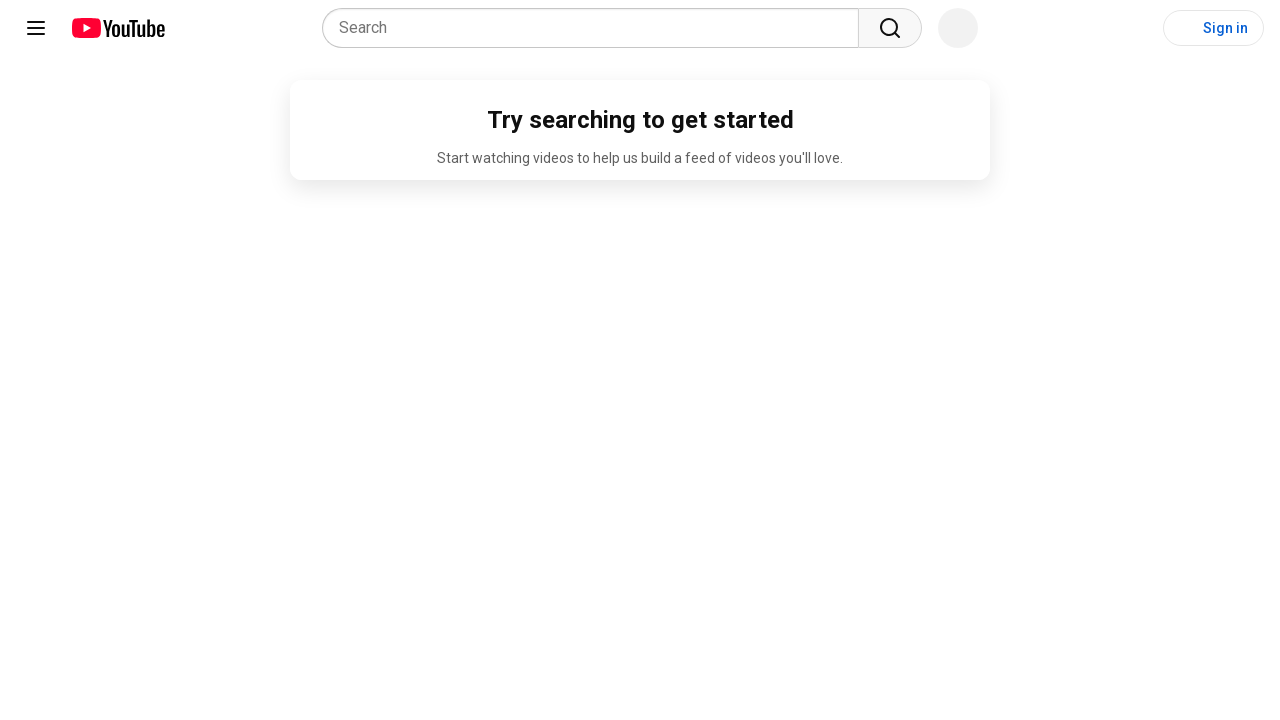

Verified page title is 'YouTube'
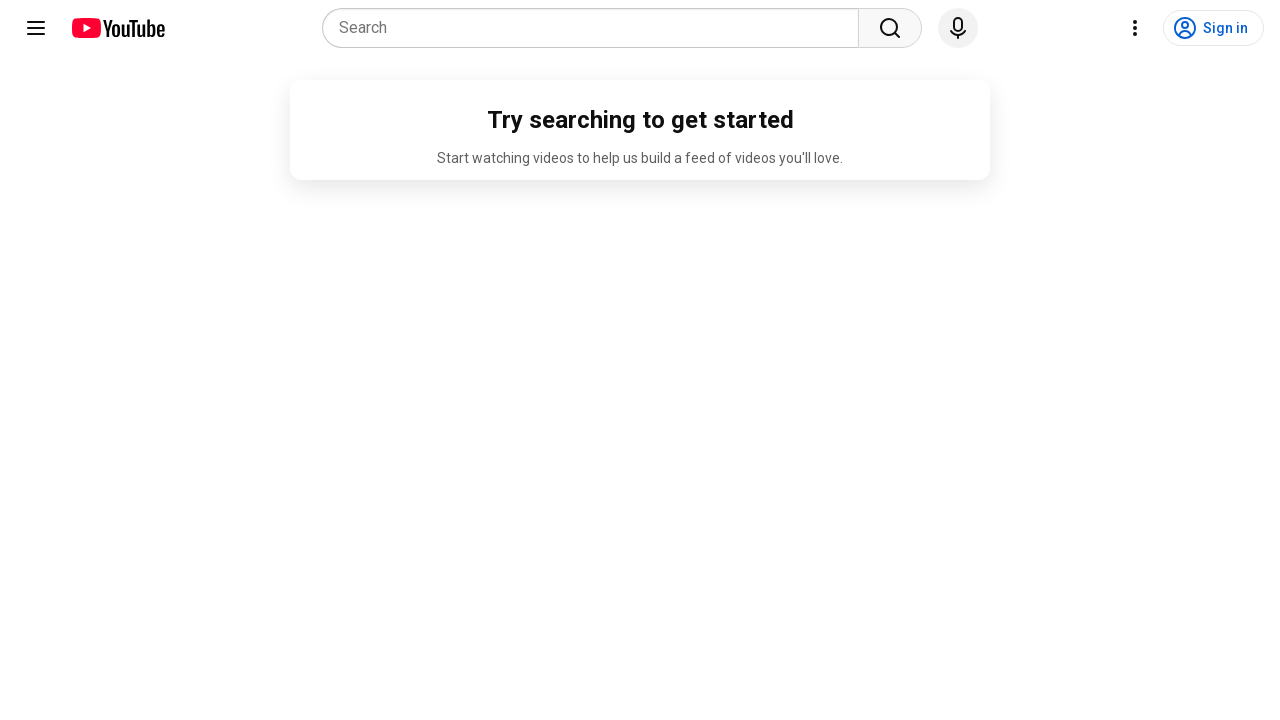

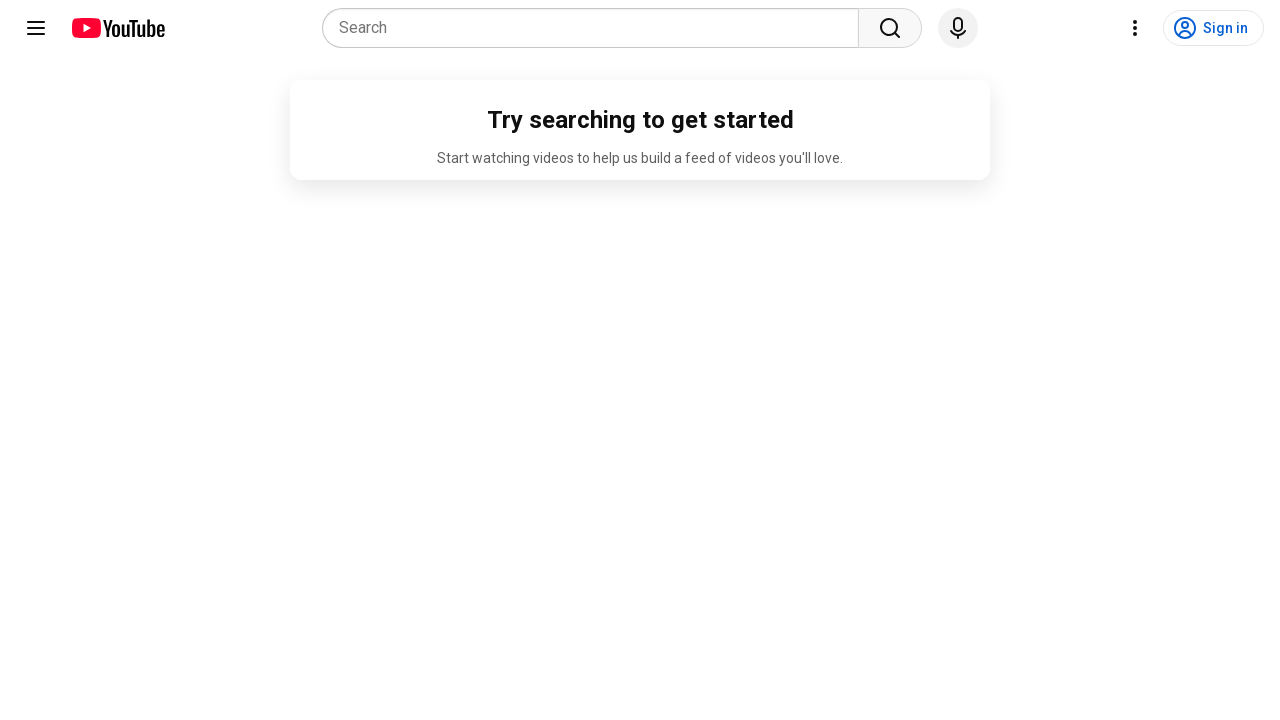